Tests a laminate flooring calculator with medium room dimensions (3x4), different laminate specifications, and verifies the calculation output.

Starting URL: https://masterskayapola.ru/kalkulyator/laminata.html

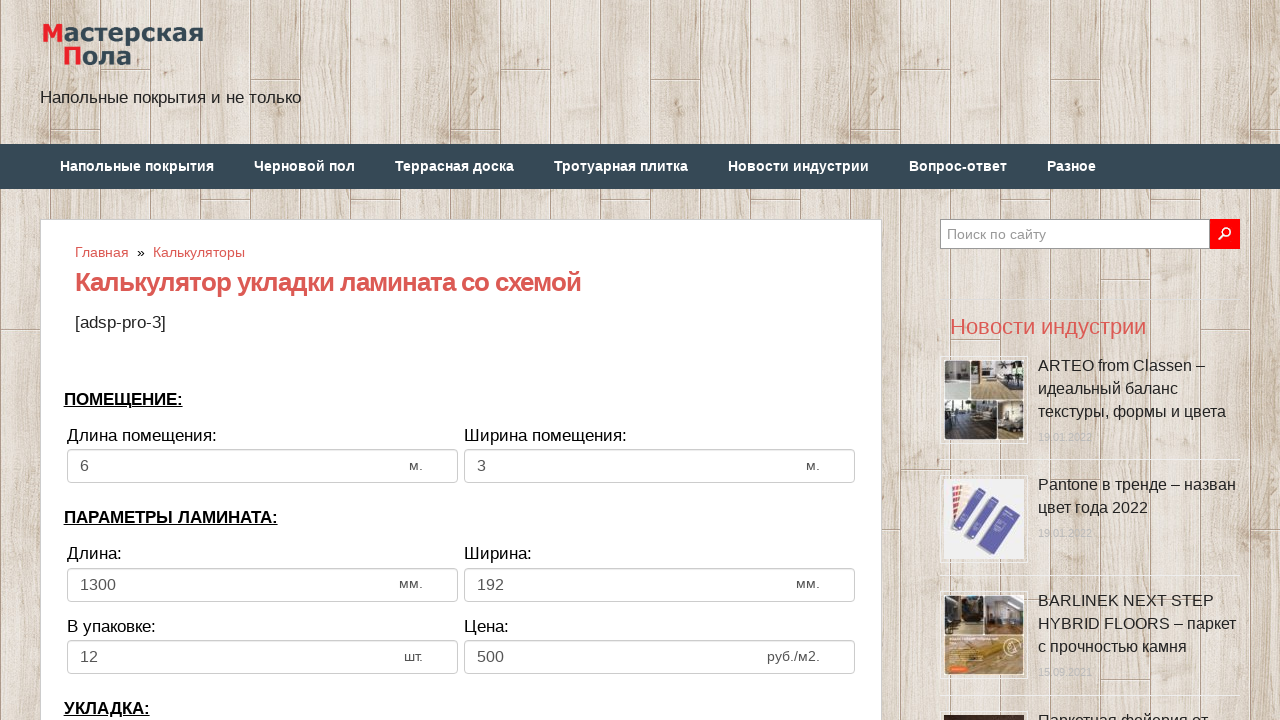

Filled room width field with 3 meters on input[name='calc_roomwidth']
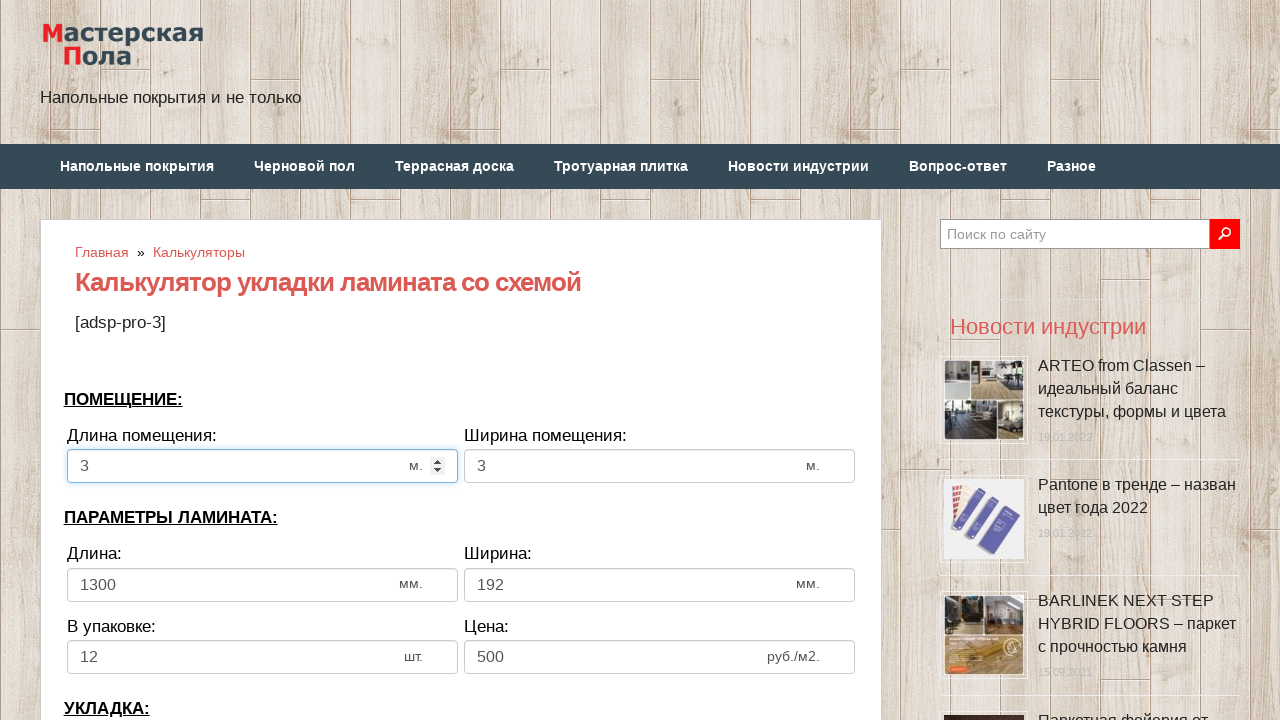

Filled room height field with 4 meters on input[name='calc_roomheight']
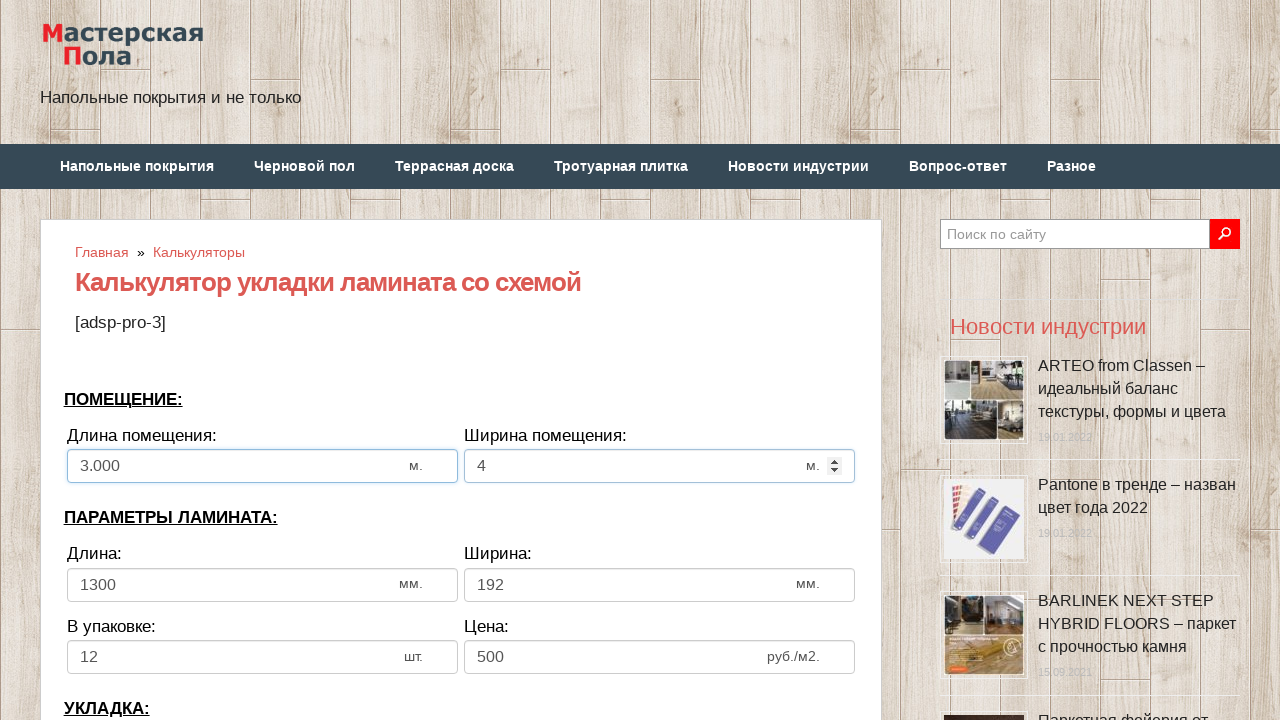

Filled laminate width field with 1300 mm on input[name='calc_lamwidth']
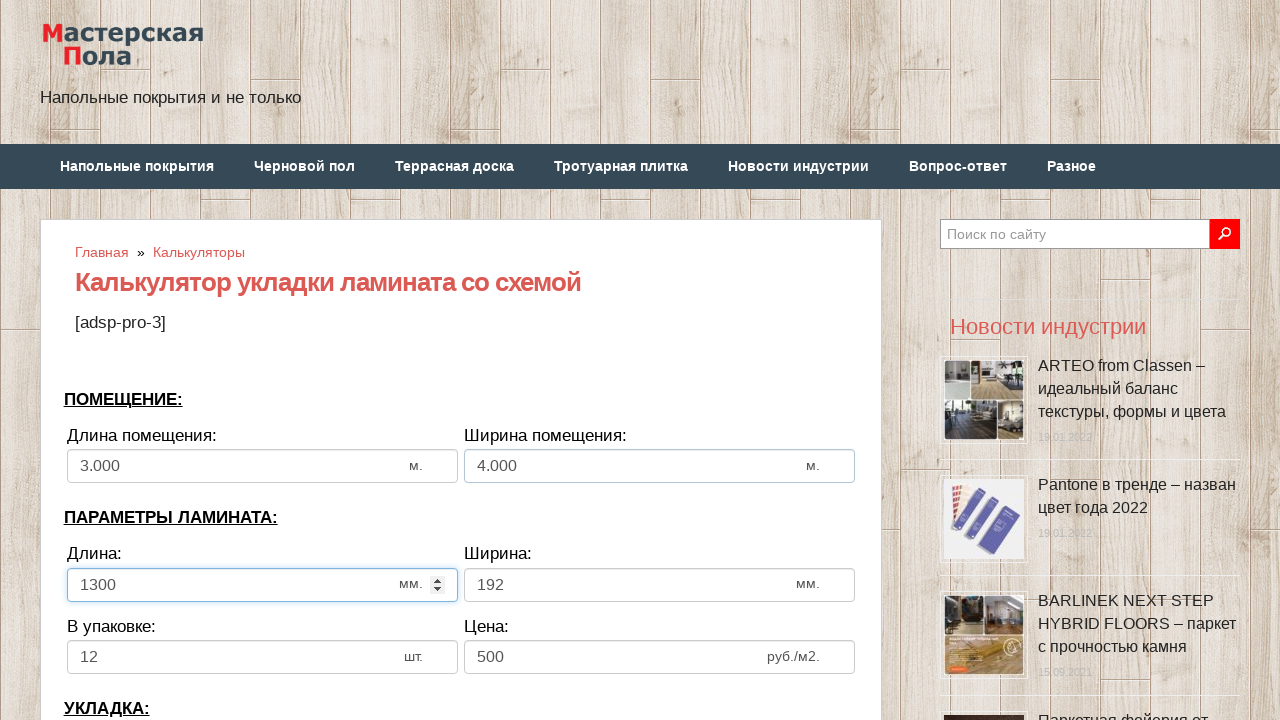

Filled laminate height field with 100 mm on input[name='calc_lamheight']
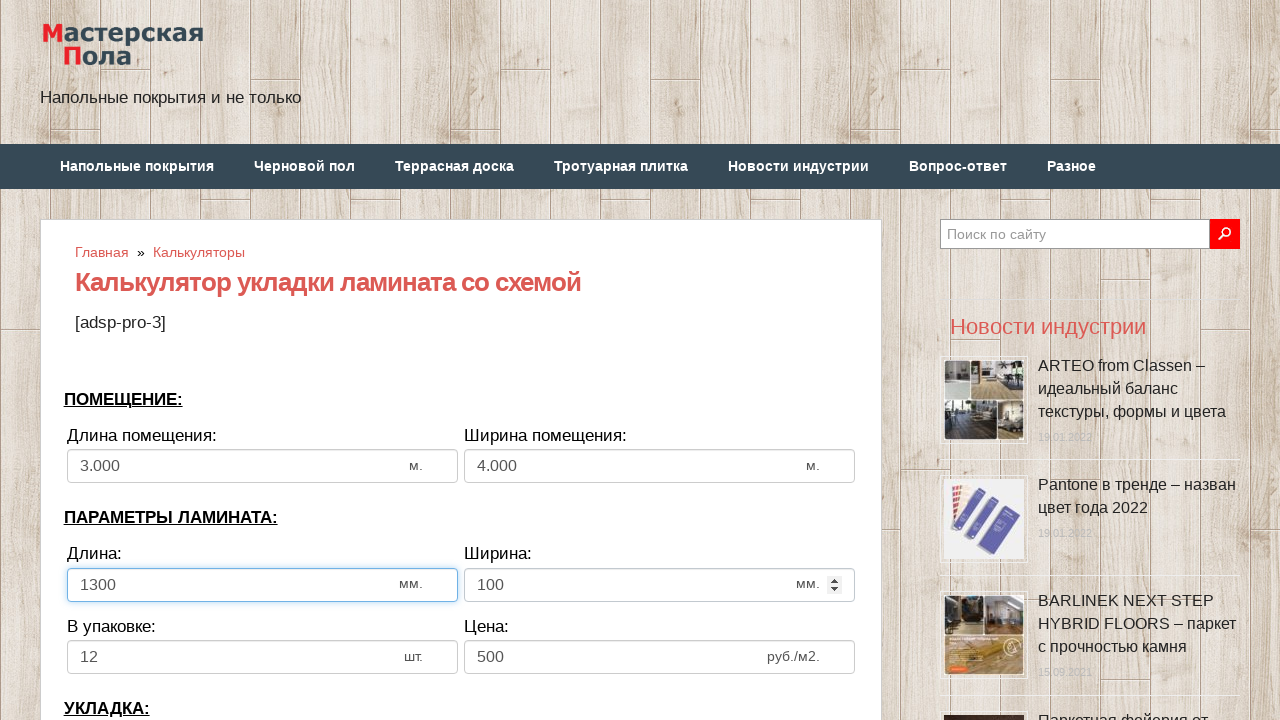

Filled panels in pack field with 12 on input[name='calc_inpack']
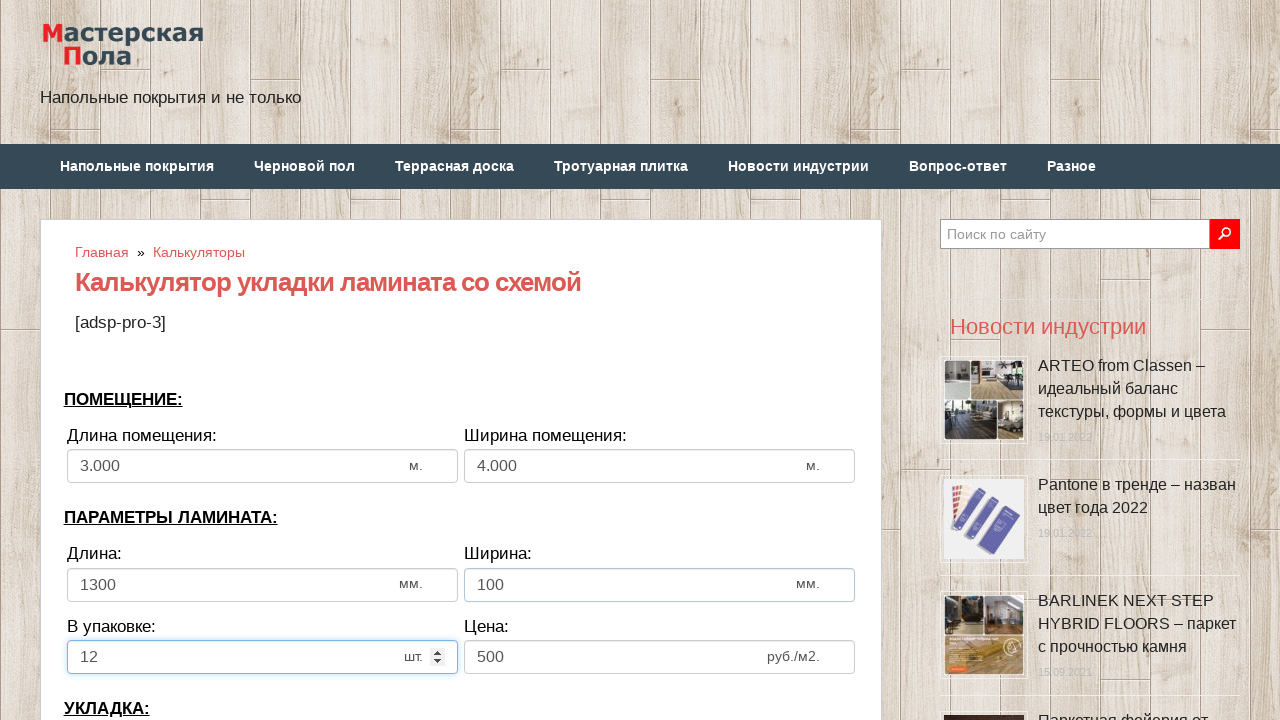

Filled price field with 700 on input[name='calc_price']
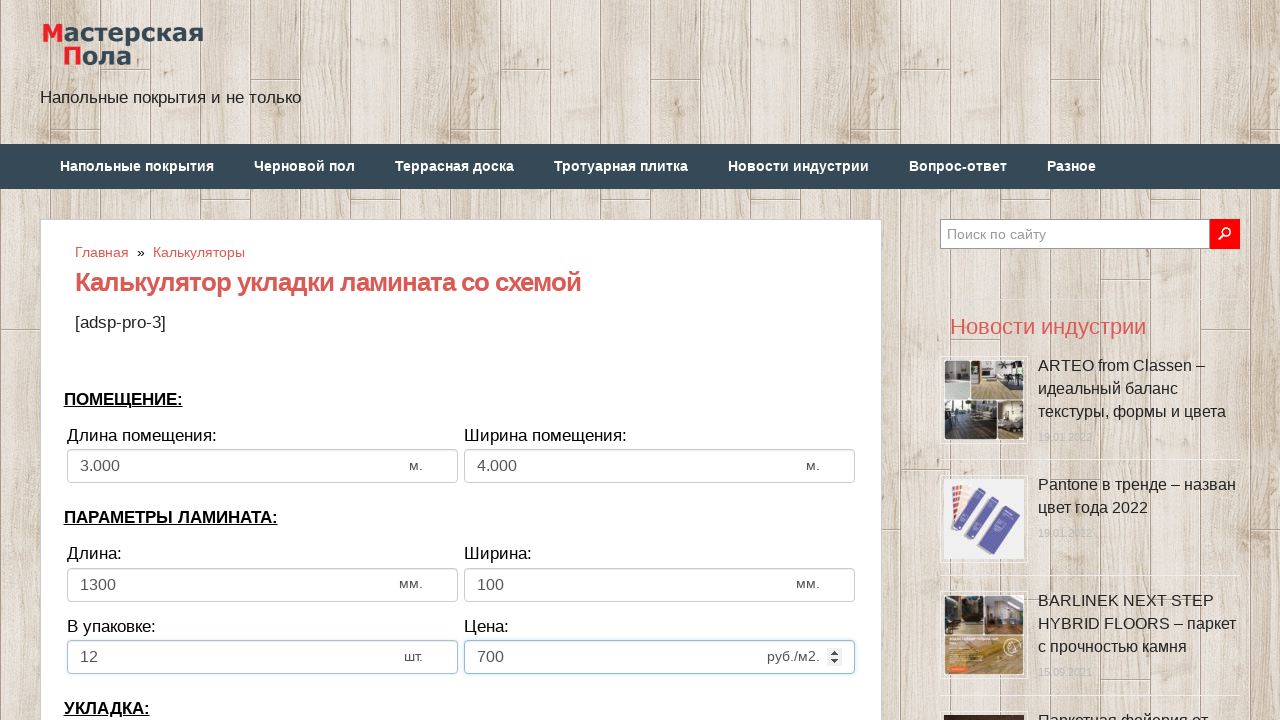

Filled bias field with 200 on input[name='calc_bias']
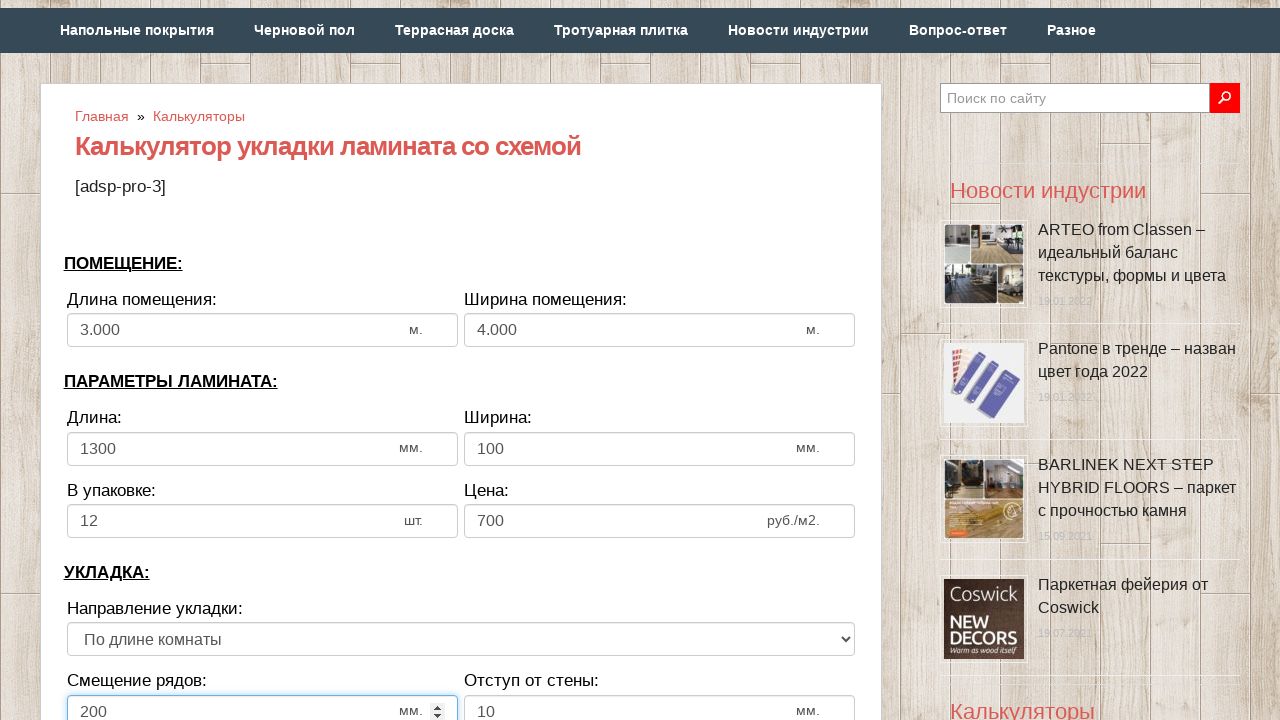

Filled wall distance field with 12 on input[name='calc_walldist']
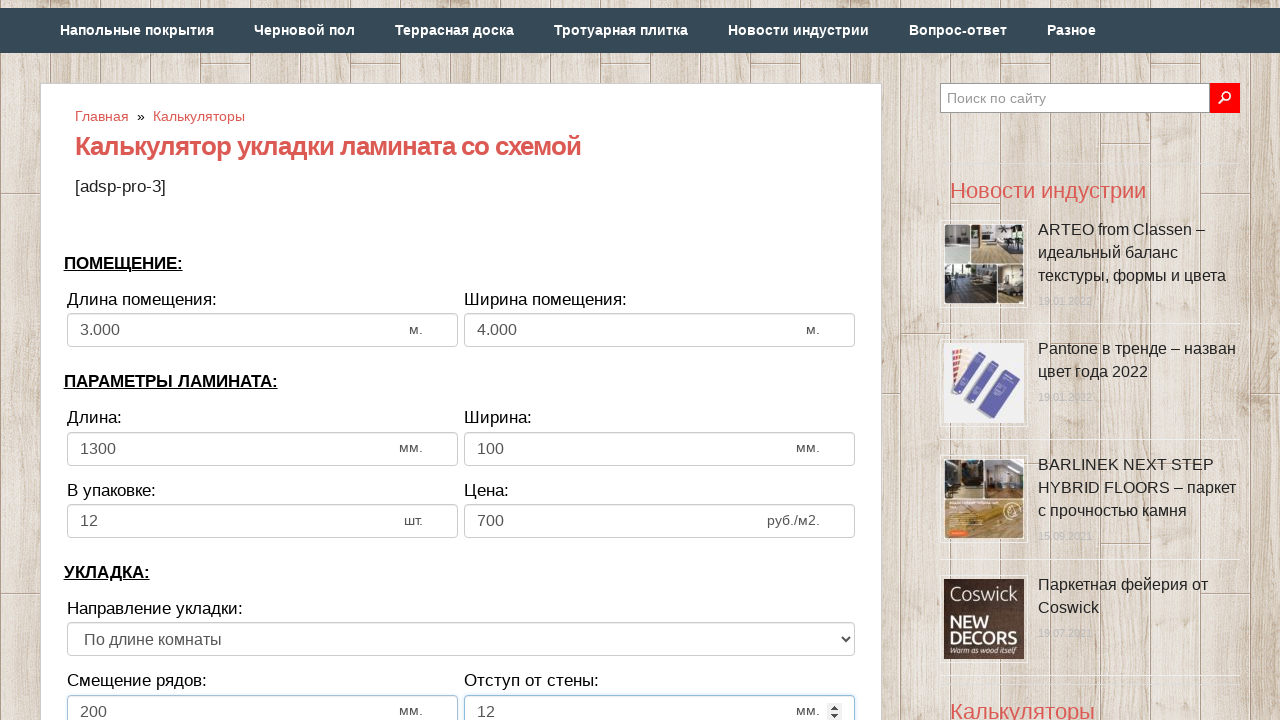

Selected laying direction as 'along the width' (second option) on select[name='calc_direct']
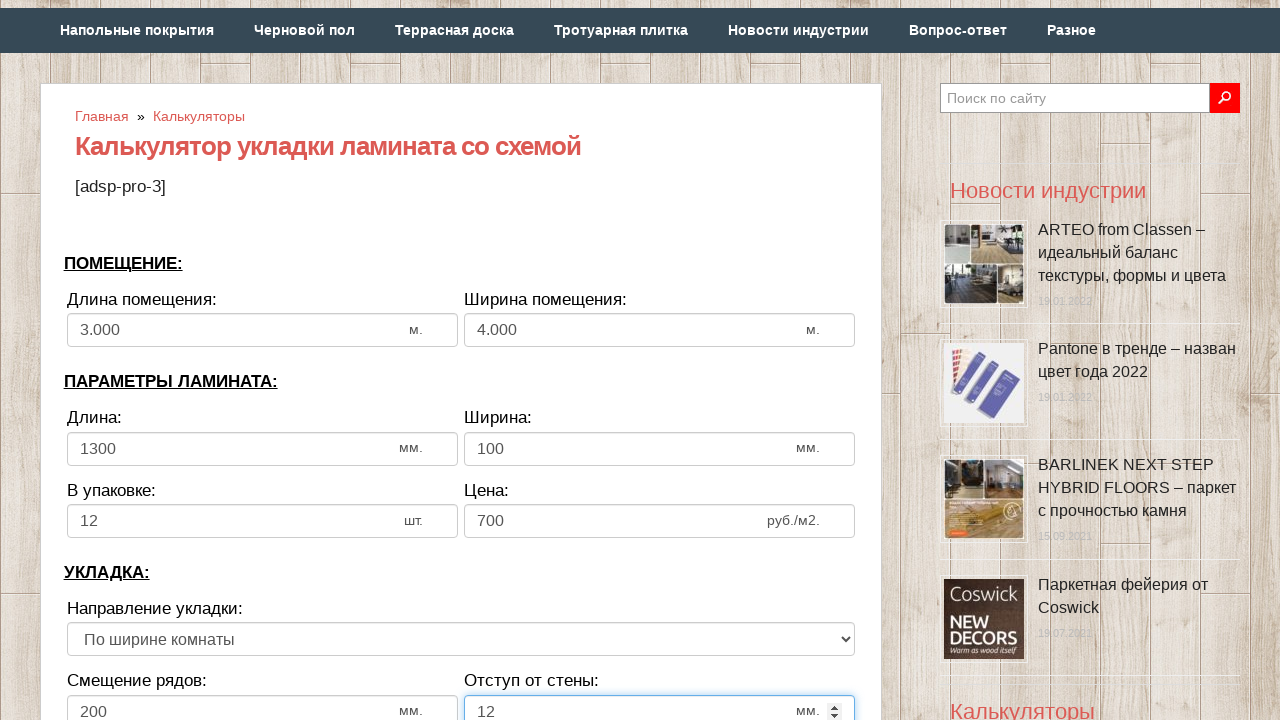

Clicked calculate button to compute laminate flooring requirements at (461, 361) on (//input[@type='button'])[1]
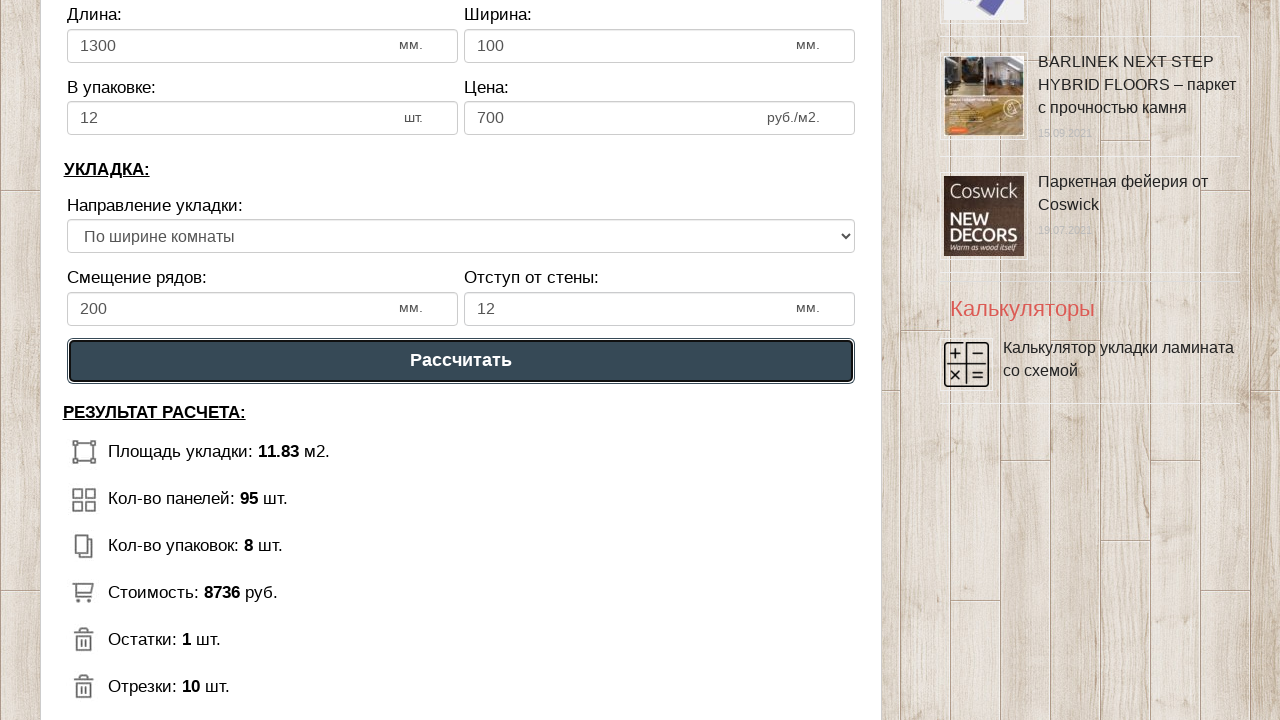

Calculation results loaded and displayed
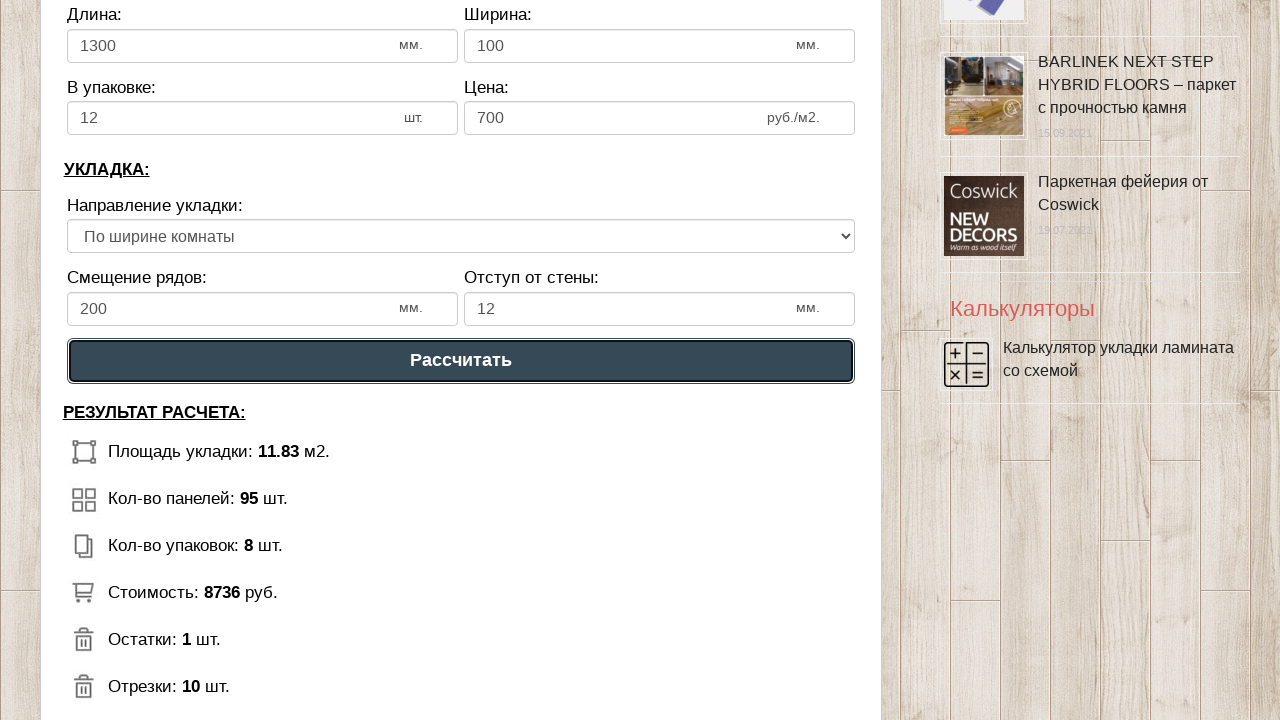

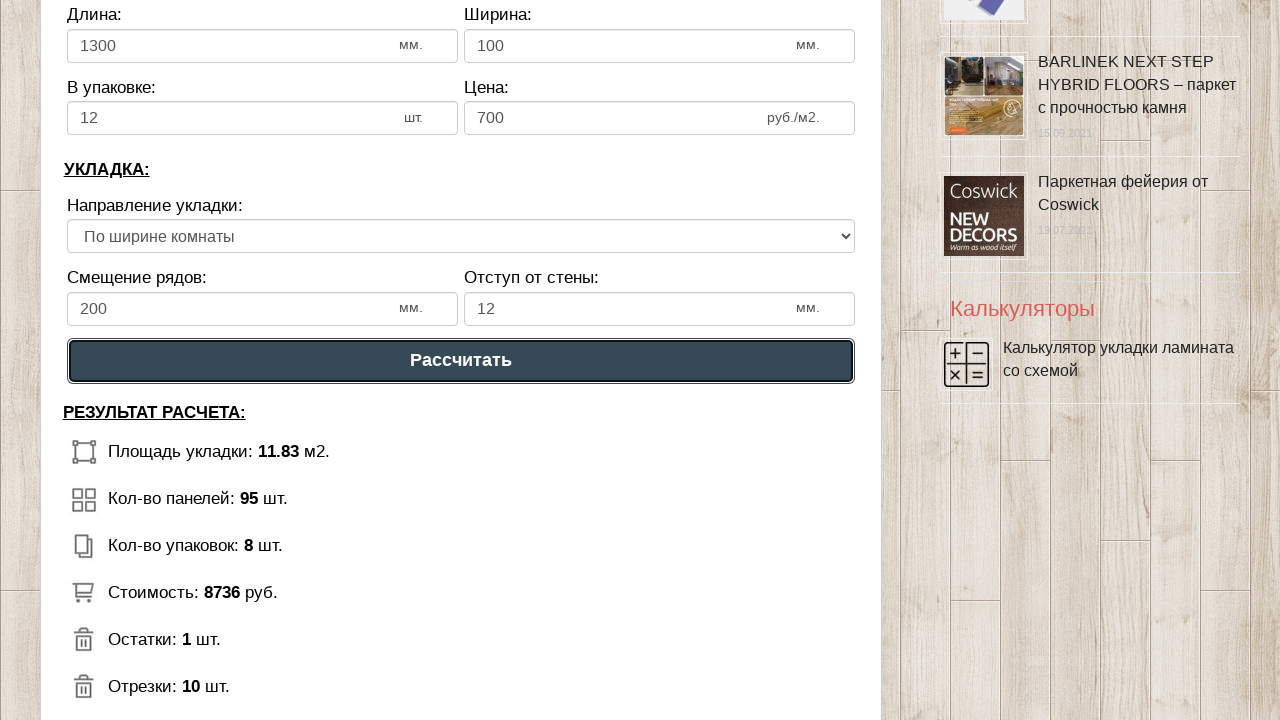